Tests auto-suggest dropdown functionality by typing a partial search term, waiting for suggestions to appear, and selecting a specific option from the dropdown list.

Starting URL: https://rahulshettyacademy.com/dropdownsPractise/

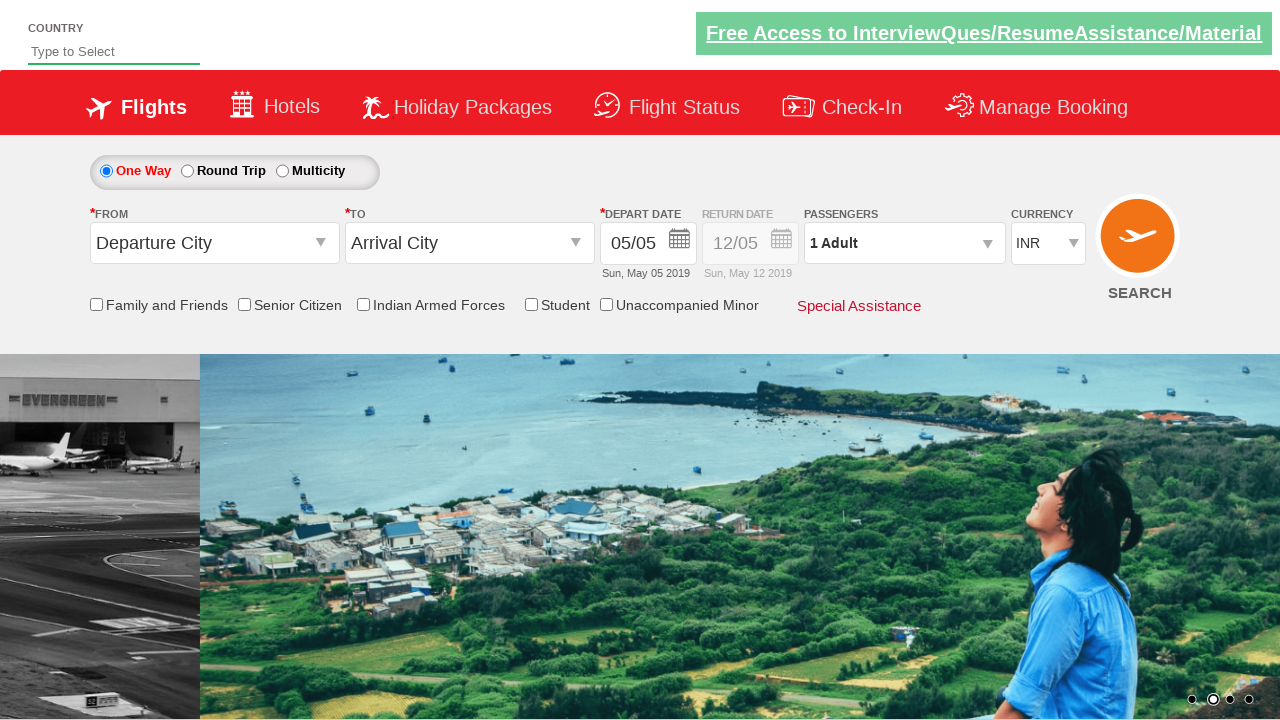

Typed 'ind' into autosuggest field to trigger suggestions on #autosuggest
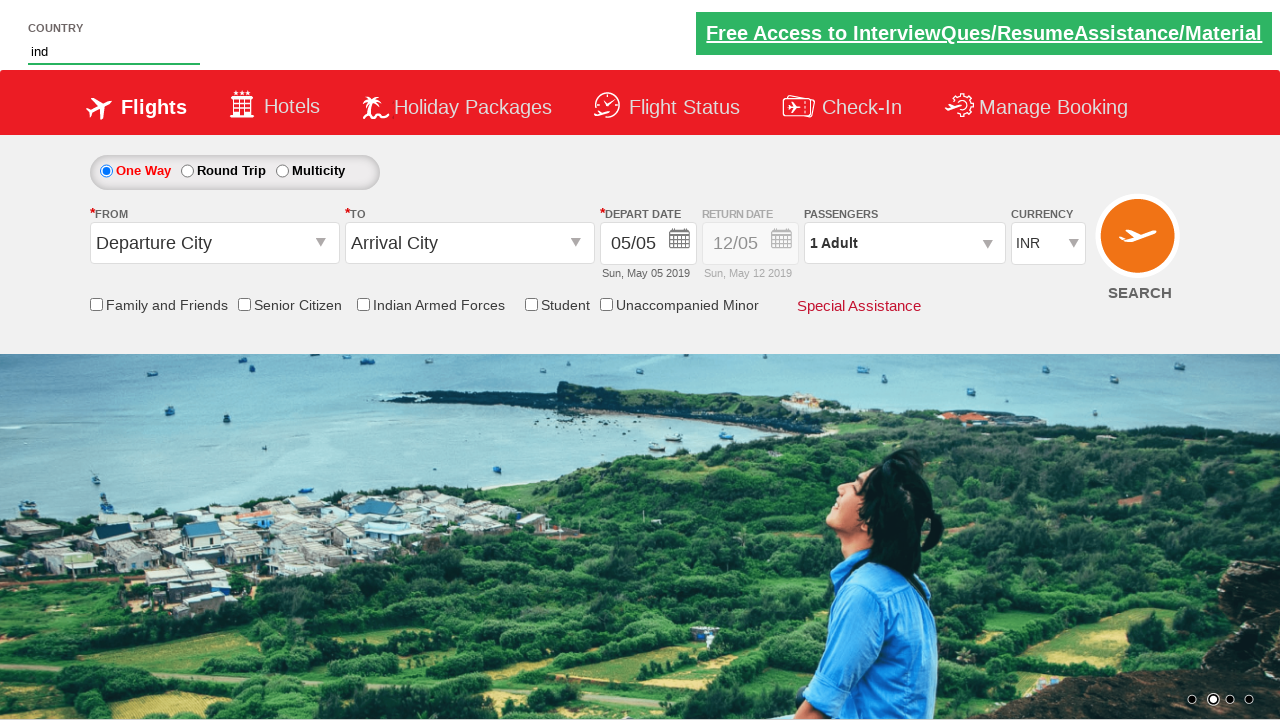

Auto-suggest dropdown appeared with suggestions
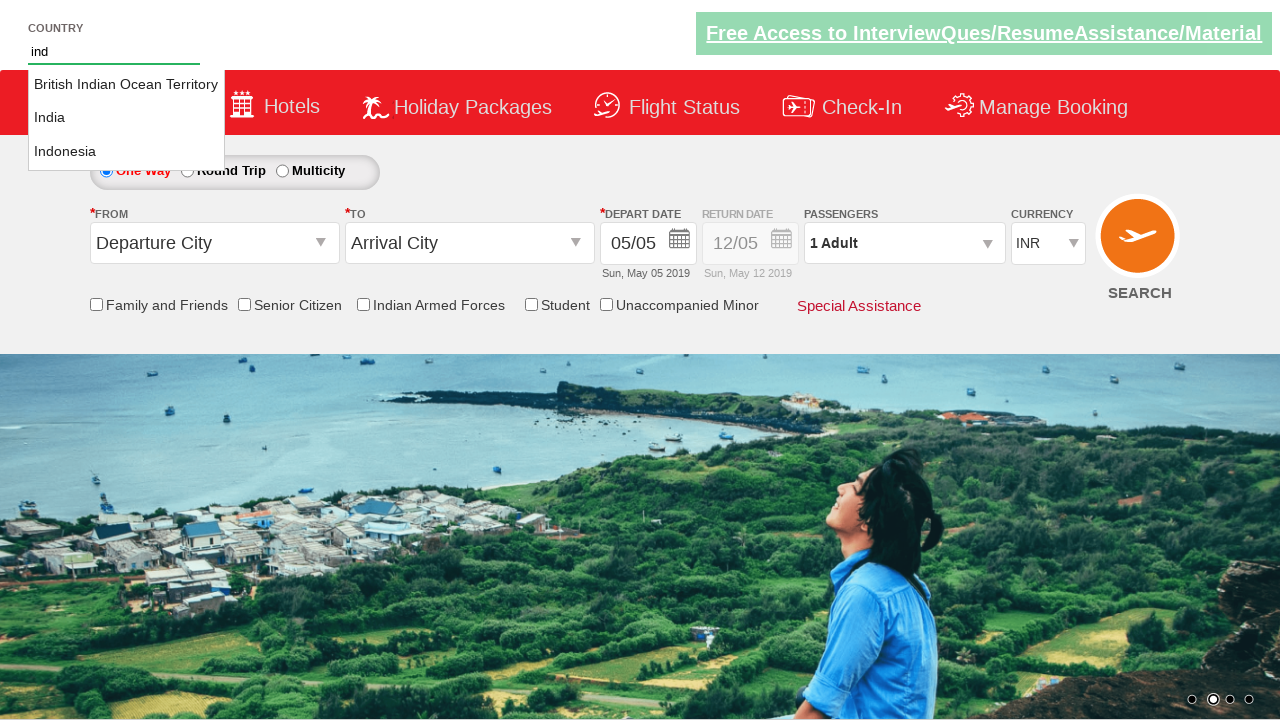

Retrieved all suggestion options from dropdown
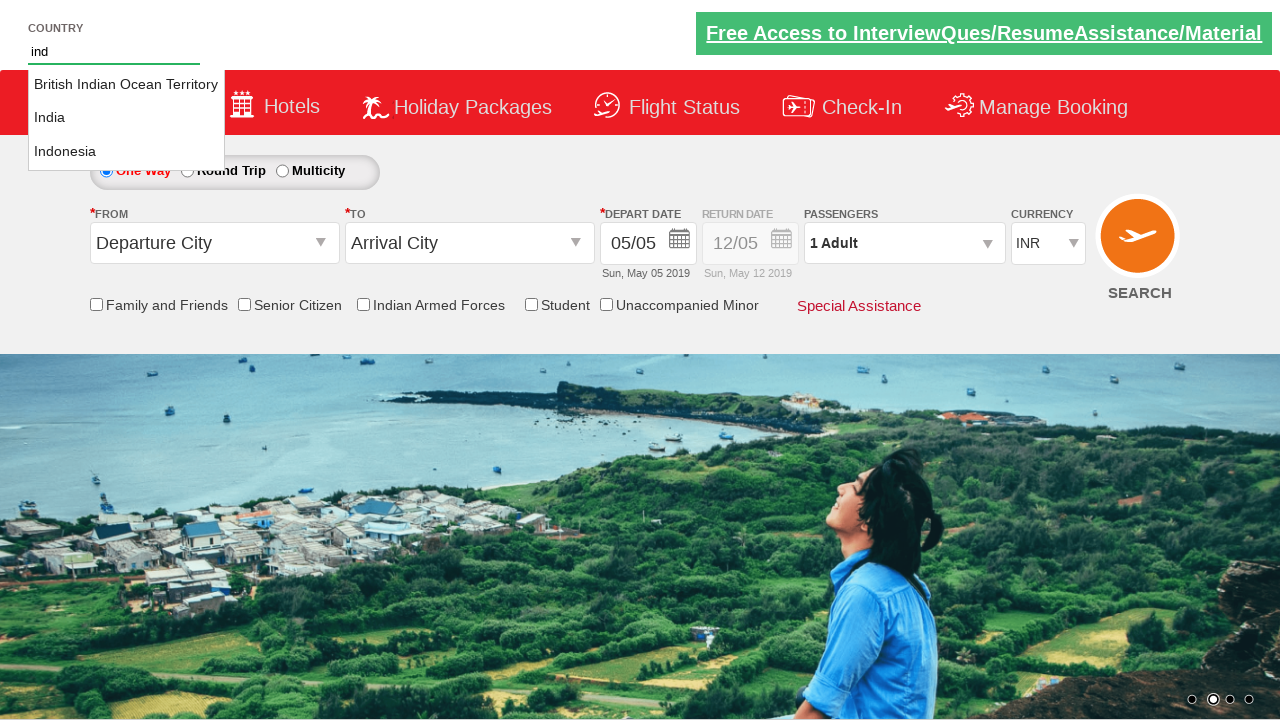

Selected 'India' from auto-suggest dropdown at (126, 118) on li.ui-menu-item a >> nth=1
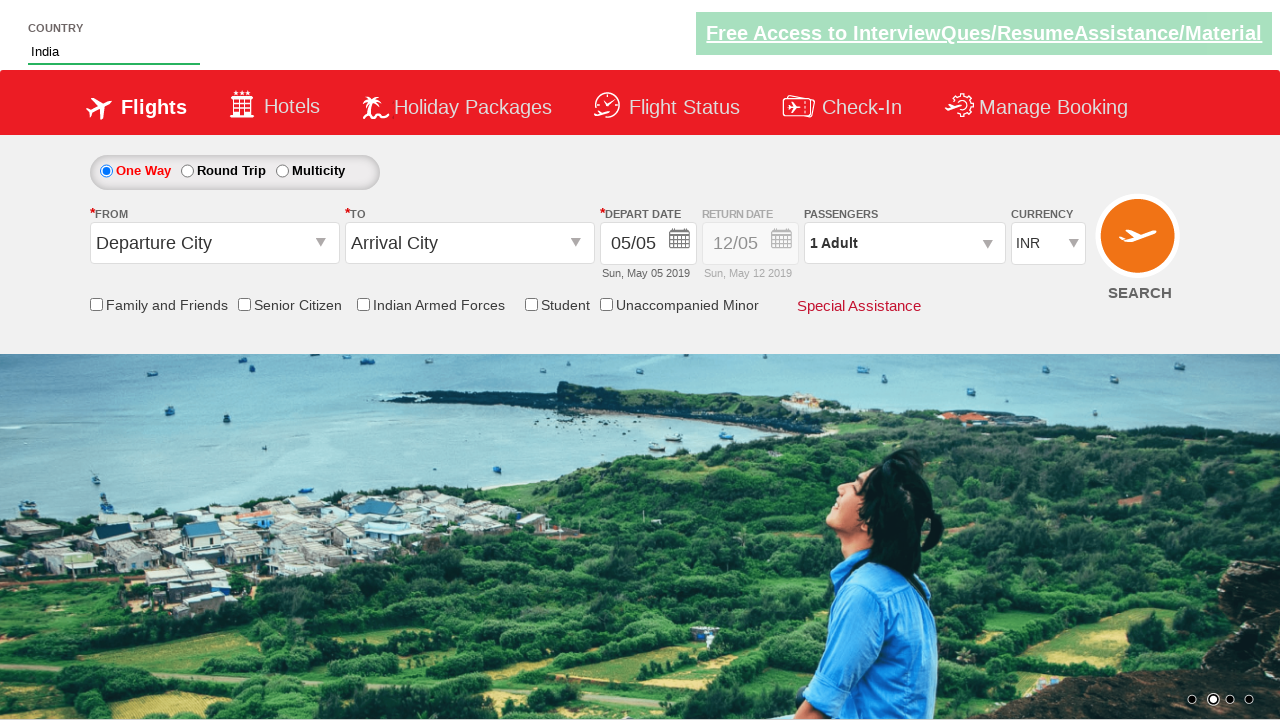

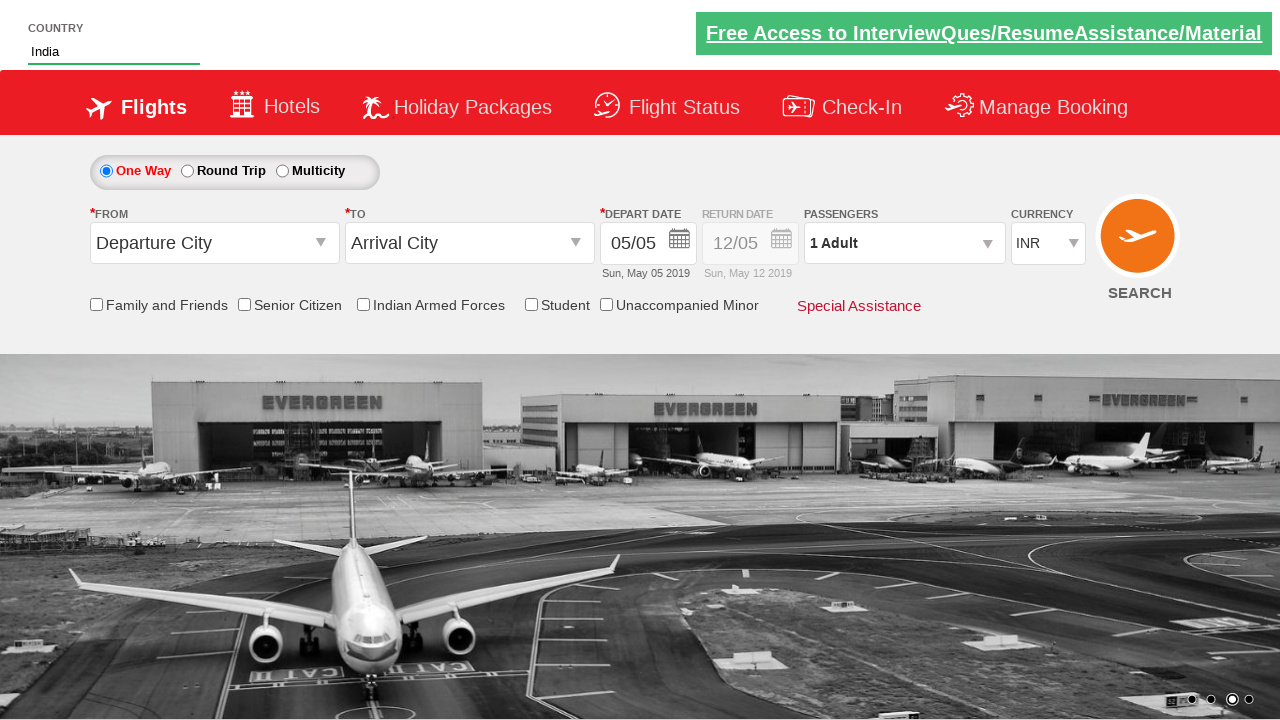